Tests the initial interaction on the FWA100 website by clicking the "Begin" button to start the experience

Starting URL: https://fwa100.jam3.com/

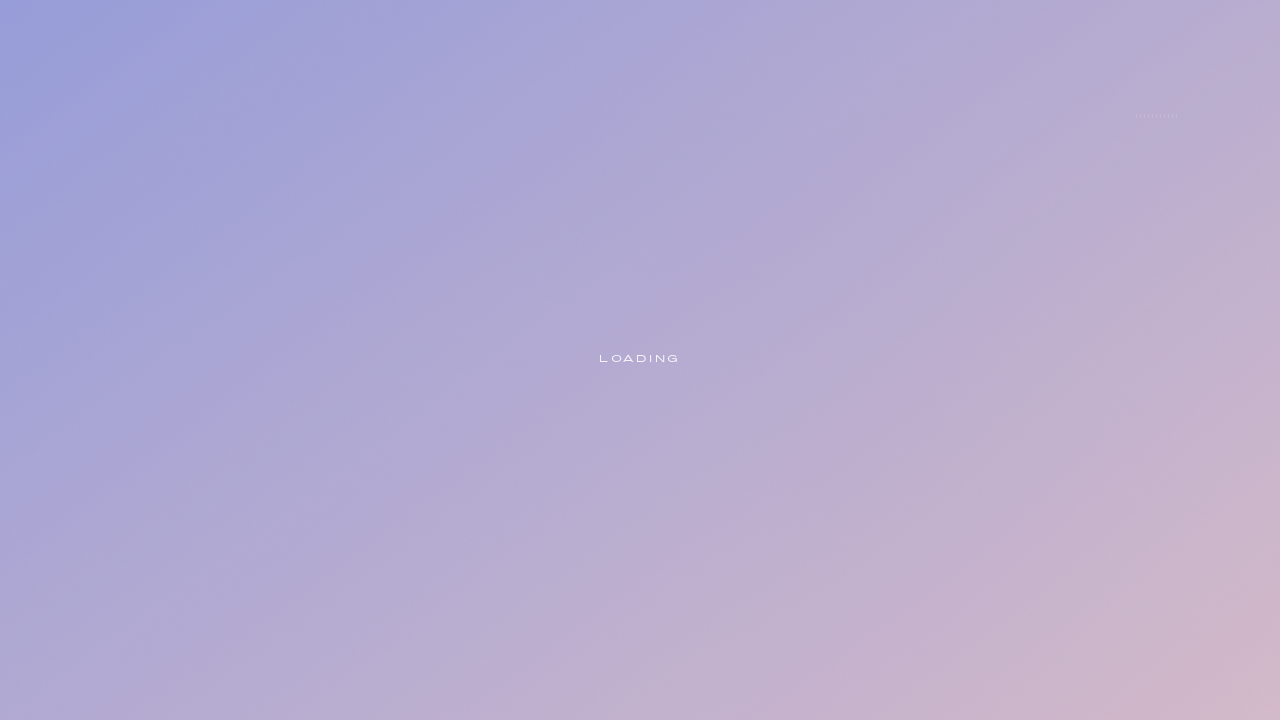

Clicked the 'Begin' button to start the FWA100 experience at (740, 708) on internal:role=button[name="Begin"i]
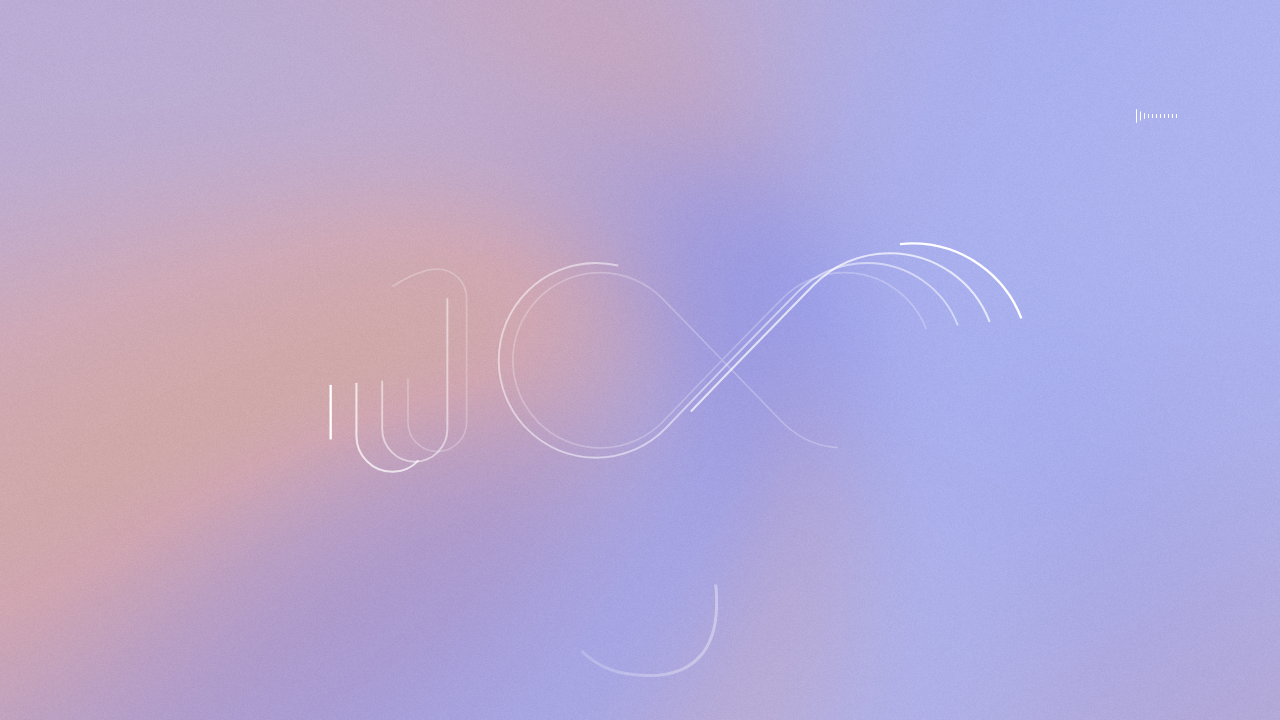

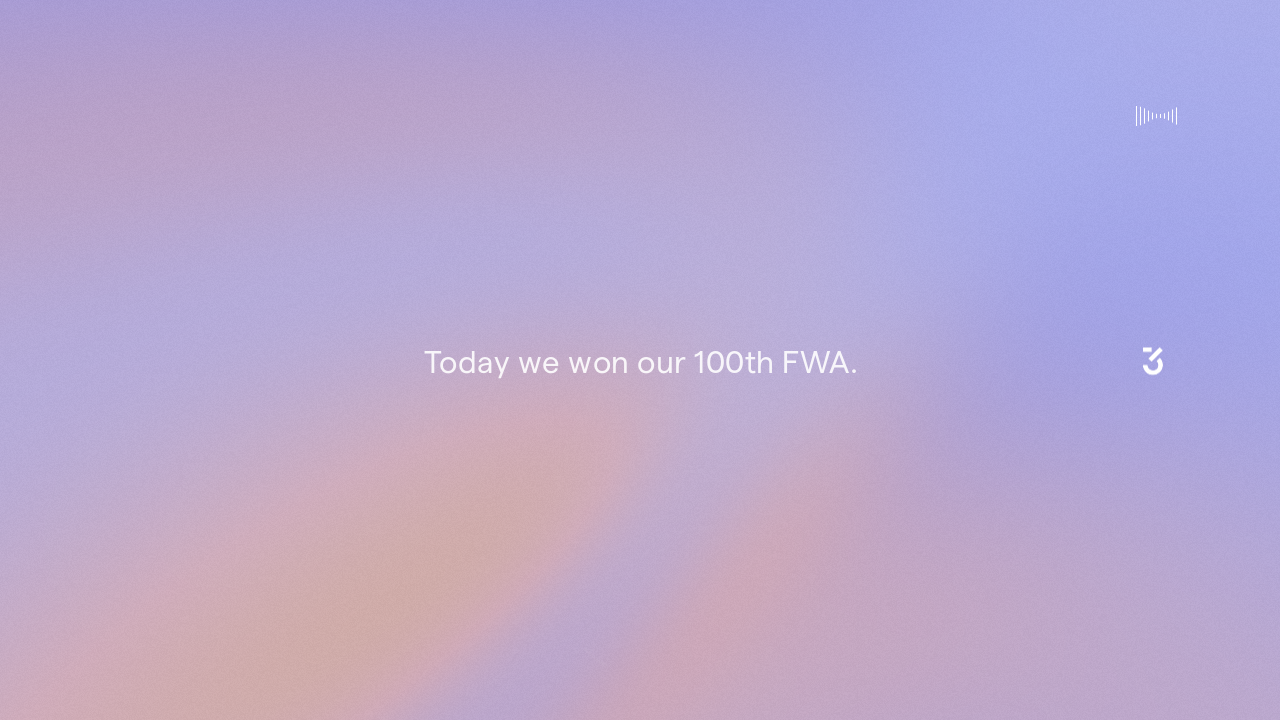